Tests calculator addition with negative values -1 and -9.99, expecting result -10 with integers-only mode enabled

Starting URL: https://testsheepnz.github.io/BasicCalculator.html#main-body

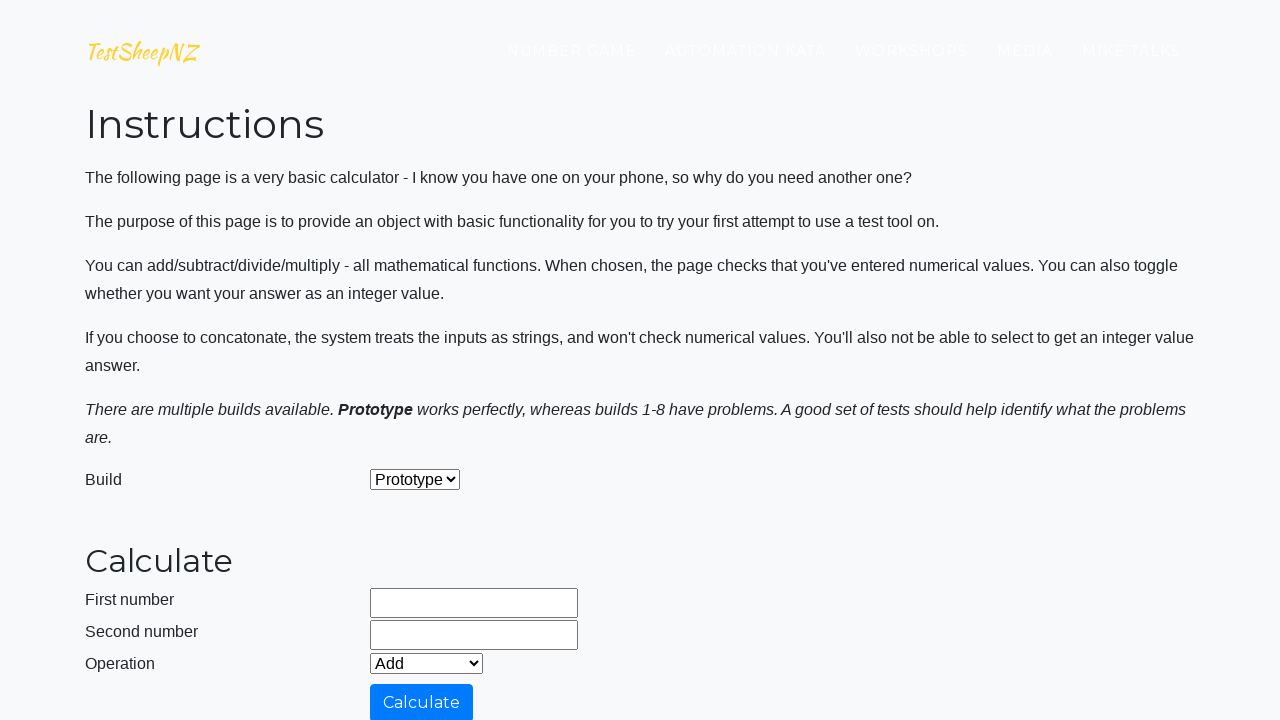

Filled first number input with -1 on input[name='number1']
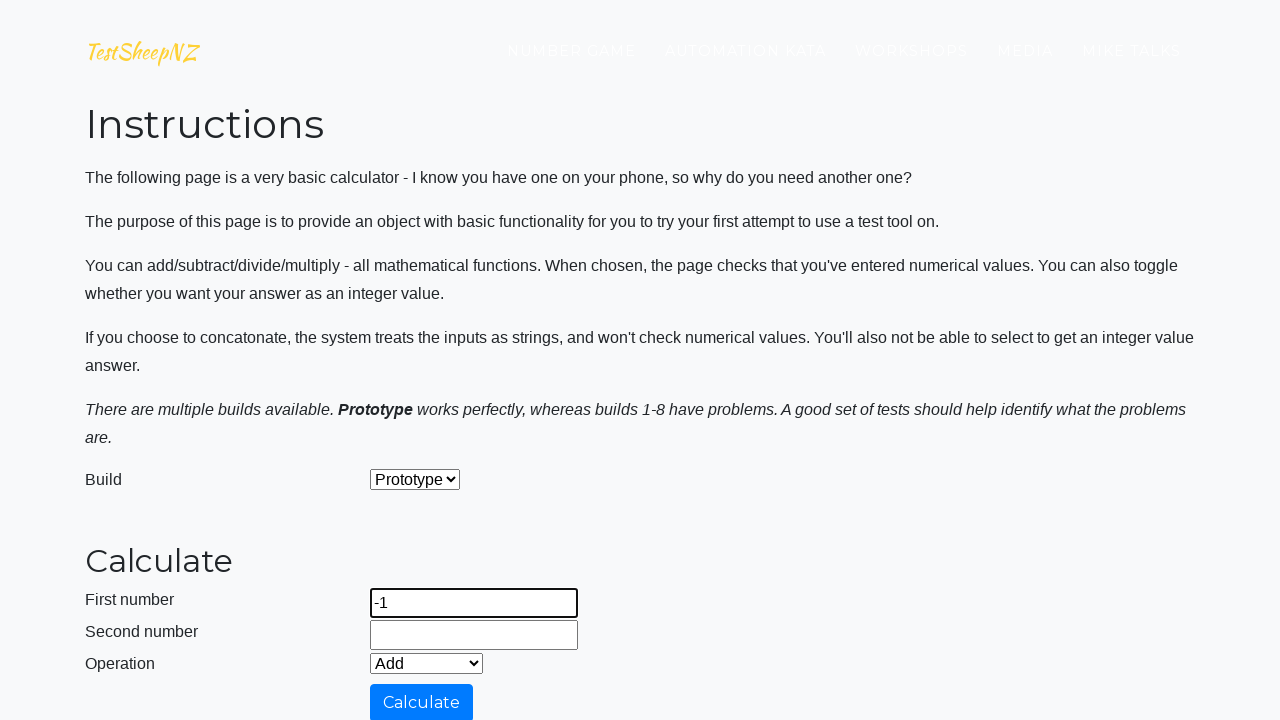

Filled second number input with -9.99 on input[name='number2']
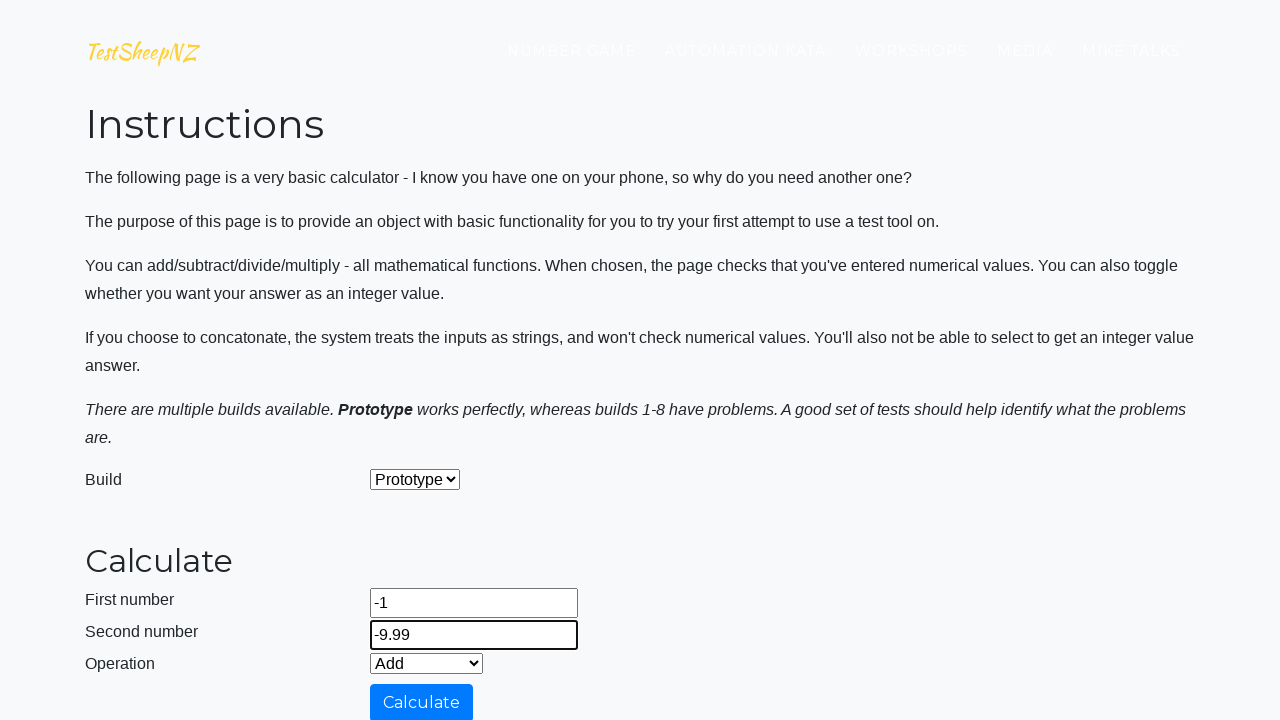

Enabled integers-only mode checkbox at (376, 428) on #integerSelect
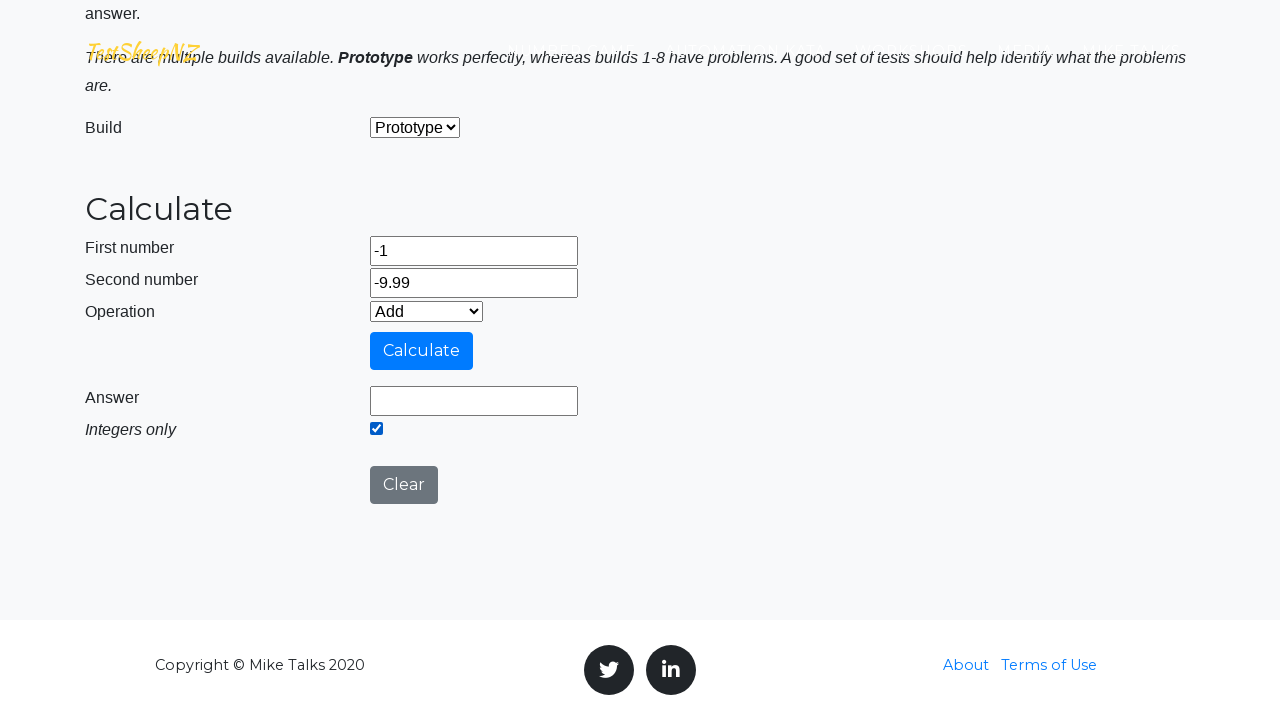

Clicked calculate button at (422, 351) on #calculateButton
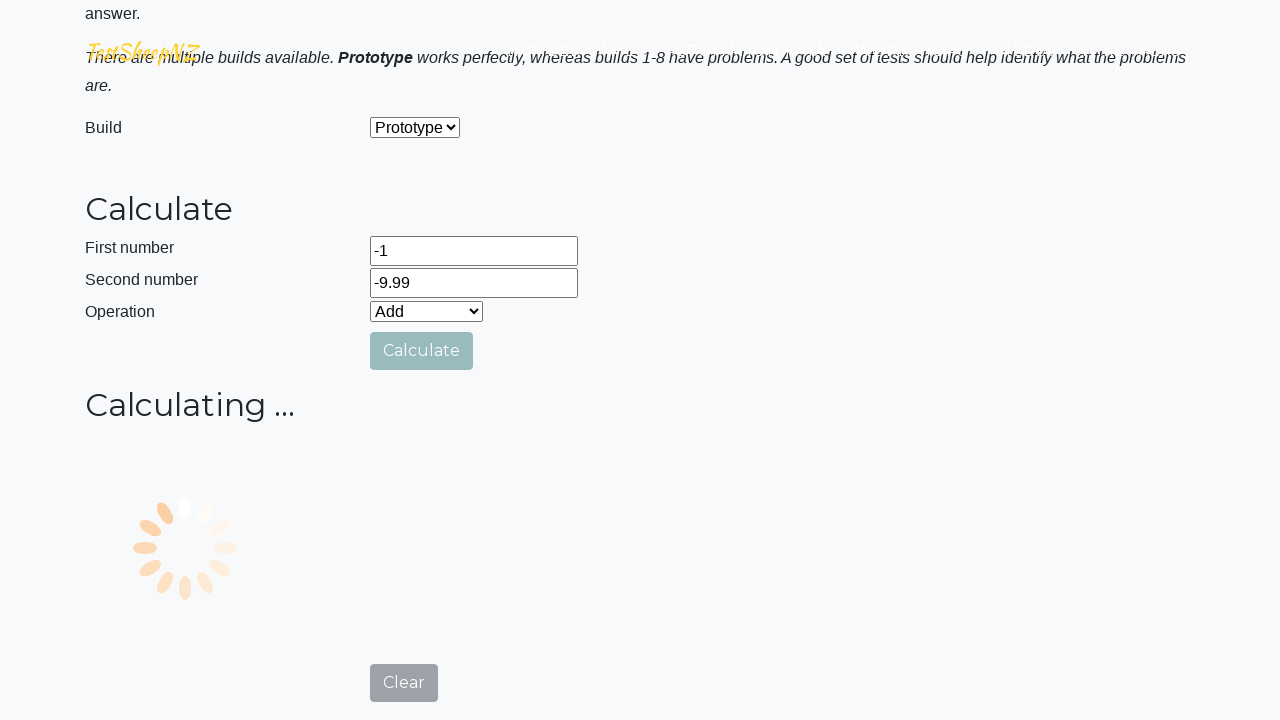

Verified calculation result is -10
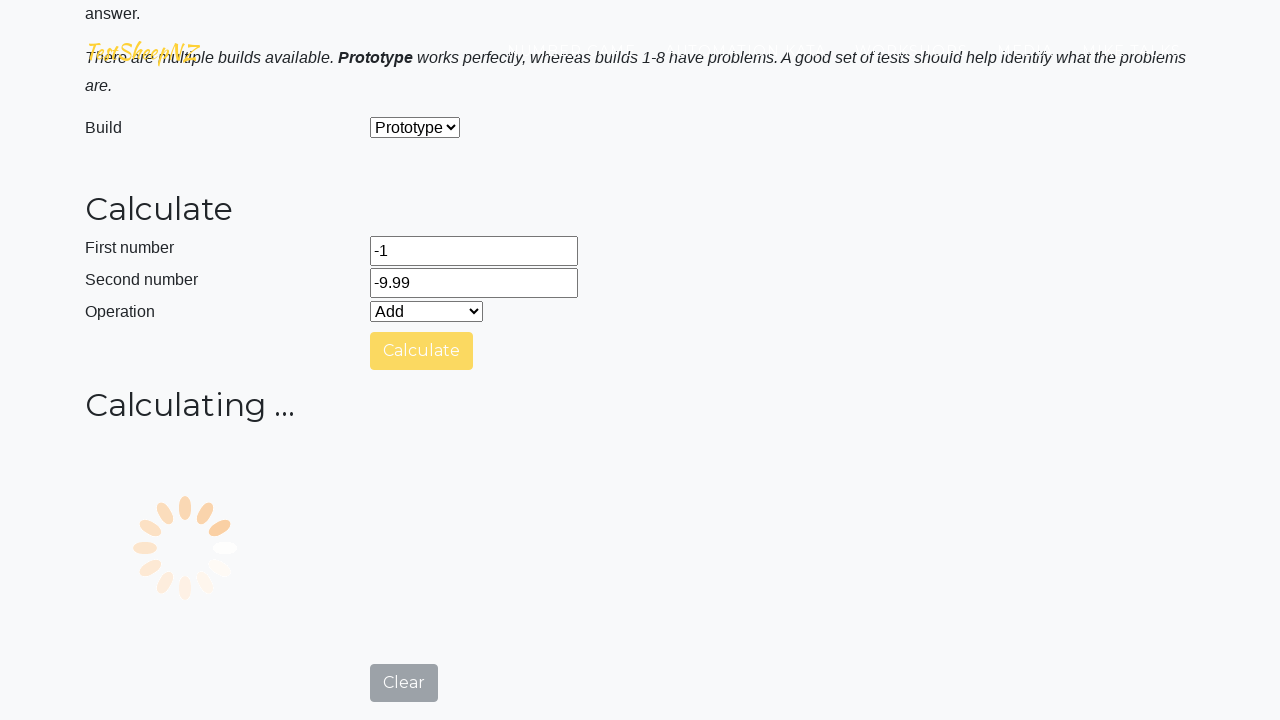

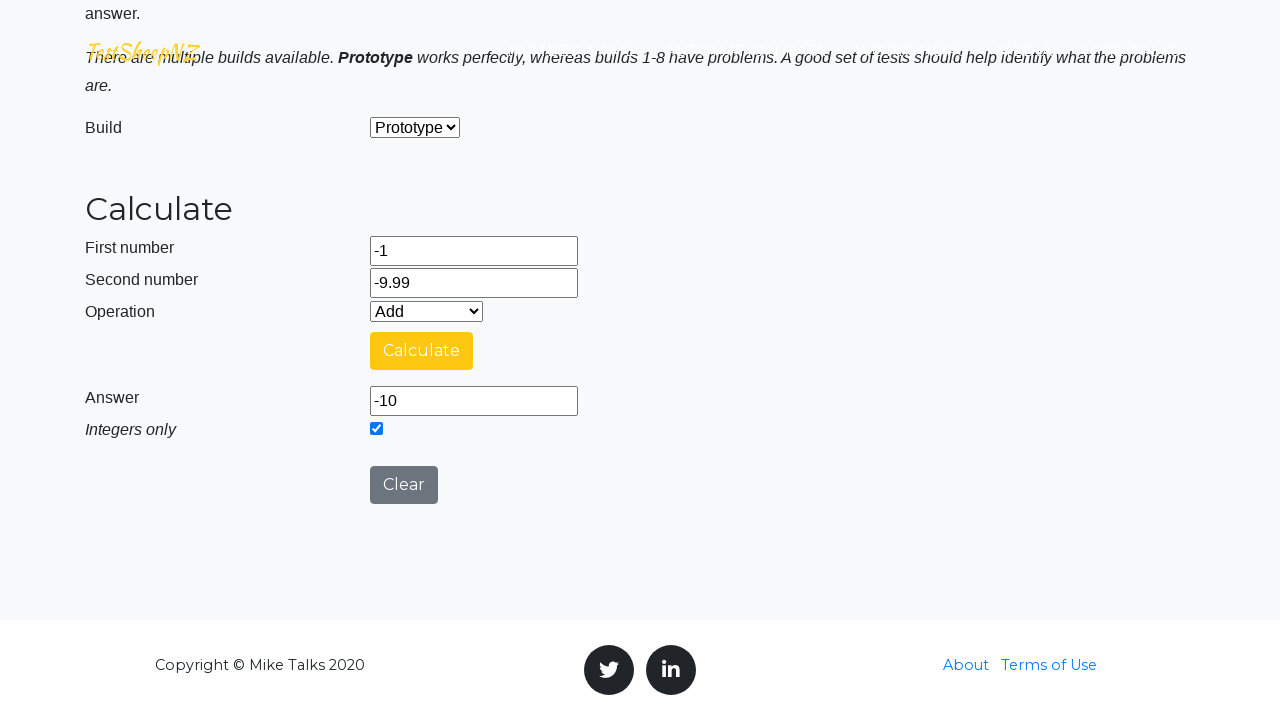